Tests form input fields, radio buttons, and checkboxes on a practice form by filling text inputs, selecting gender radio buttons, and checking hobby checkboxes.

Starting URL: https://demoqa.com/automation-practice-form

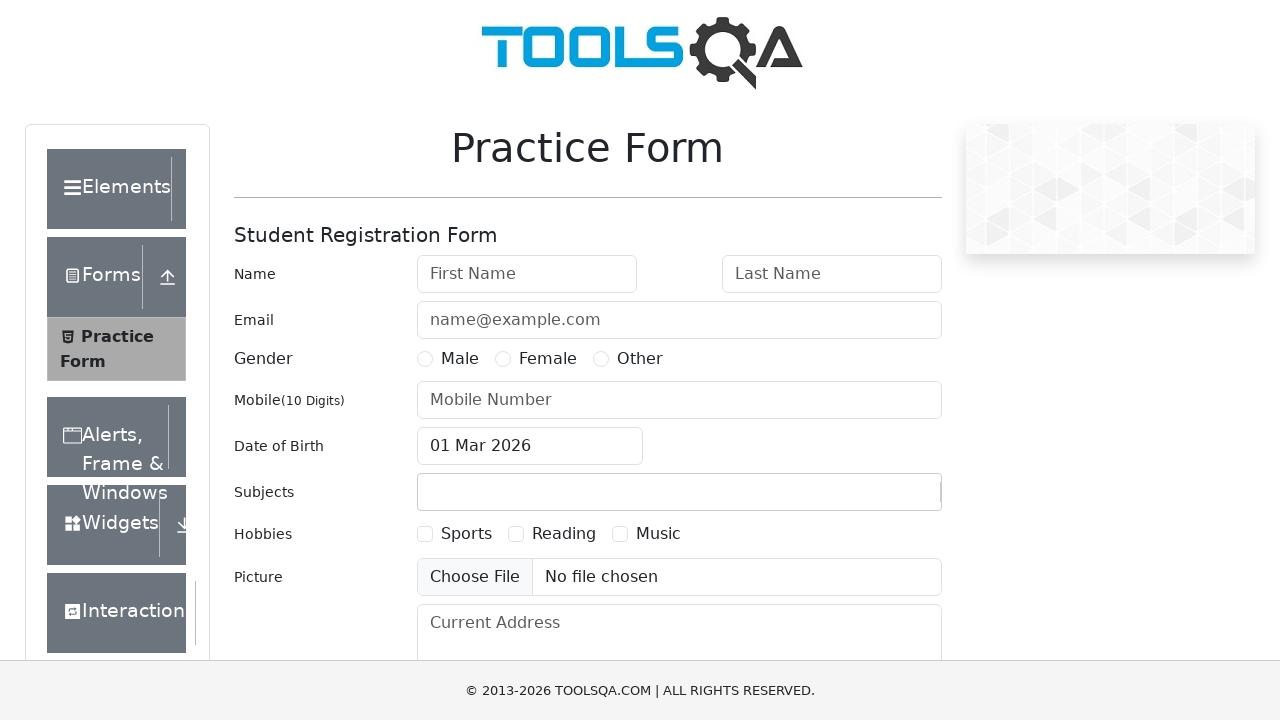

Filled first name field with 'John' on input#firstName
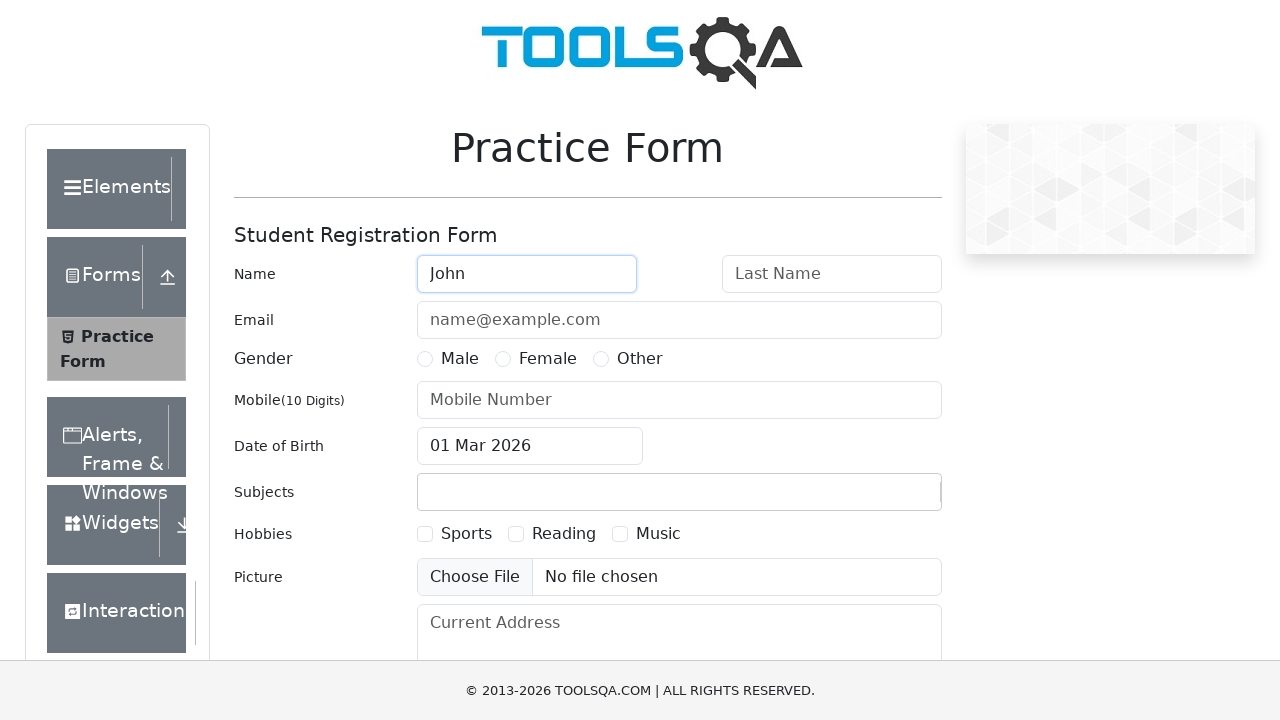

Filled last name field with 'Doe' on input#lastName
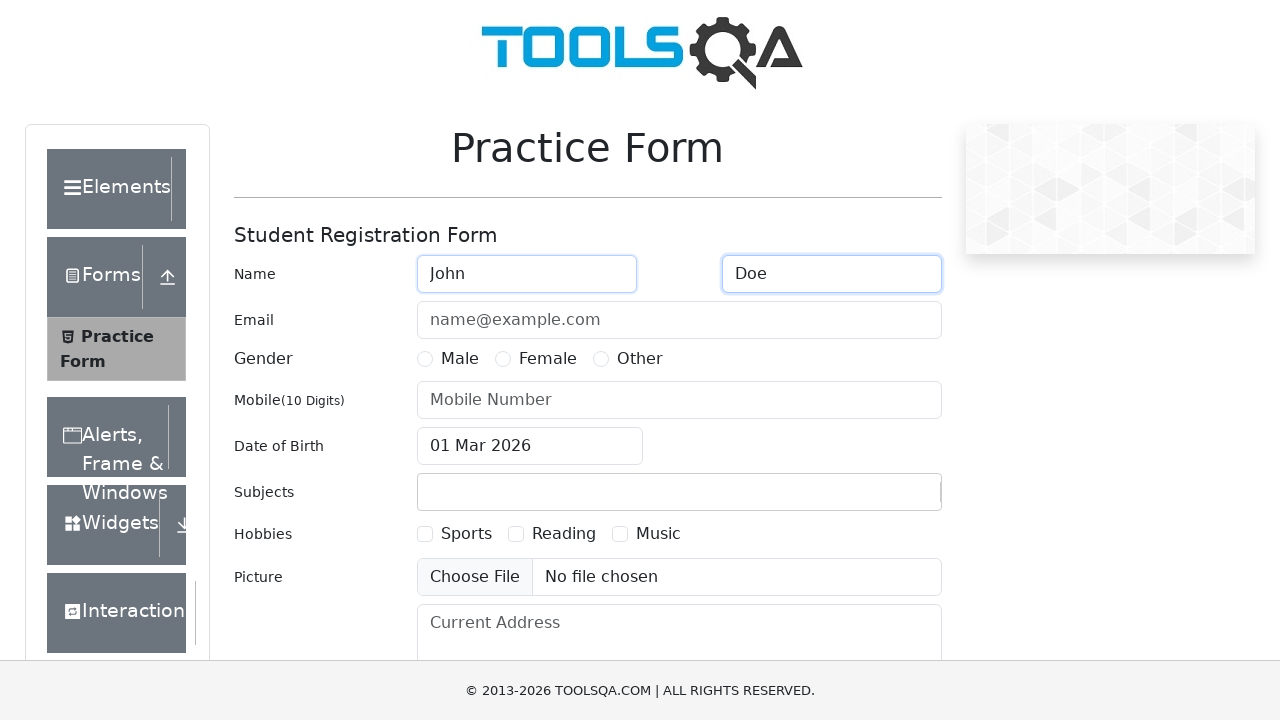

Selected 'Male' radio button at (460, 359) on label:text('Male')
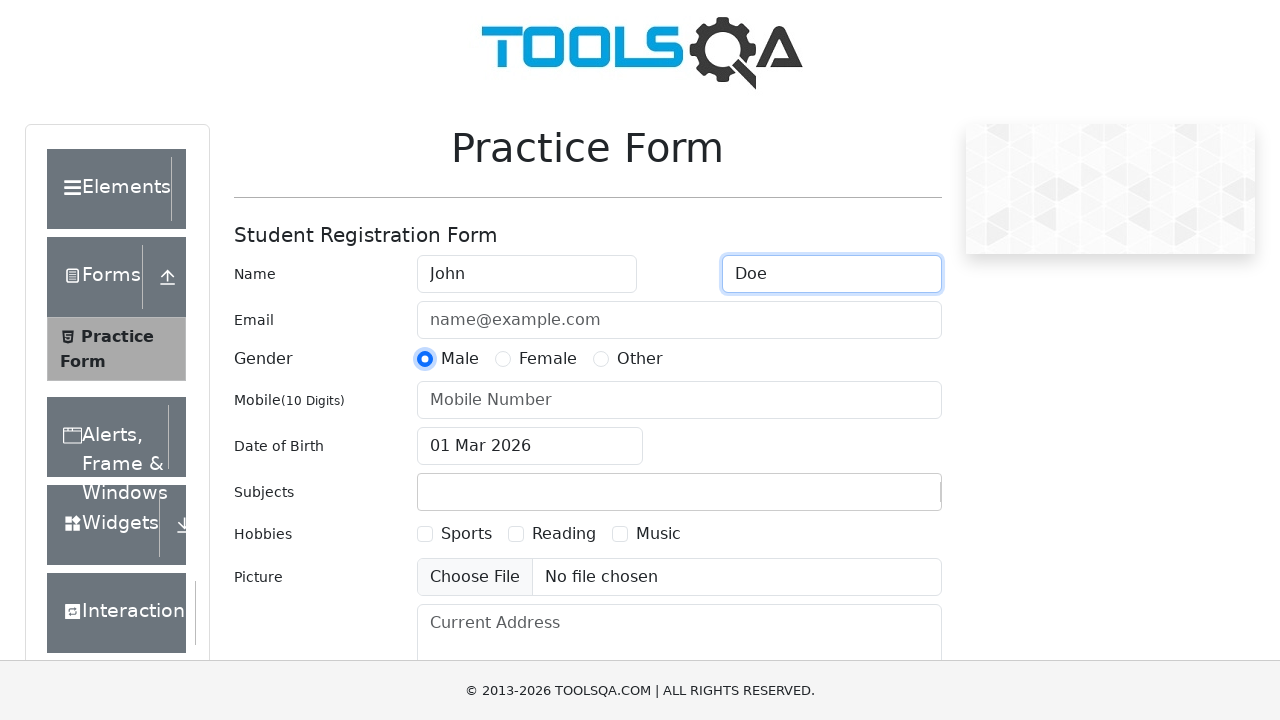

Selected 'Female' radio button at (548, 359) on label:text('Female')
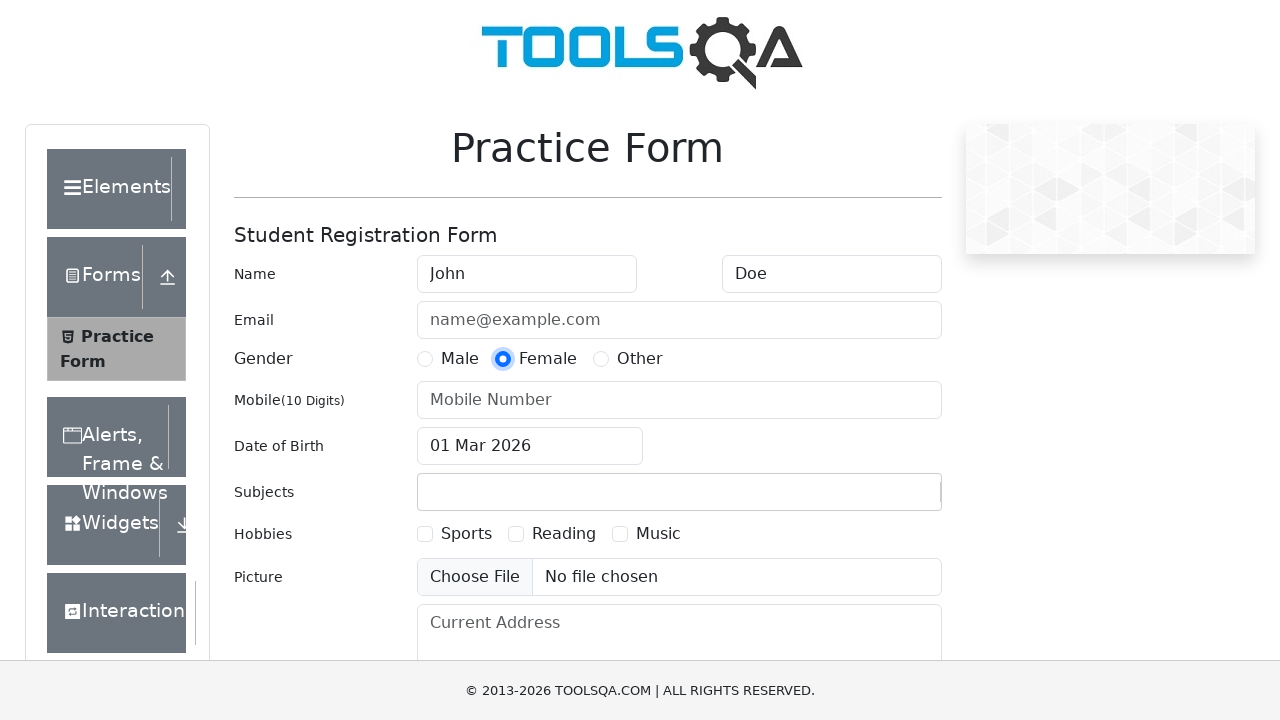

Checked 'Sports' hobby checkbox at (466, 534) on label:text('Sports')
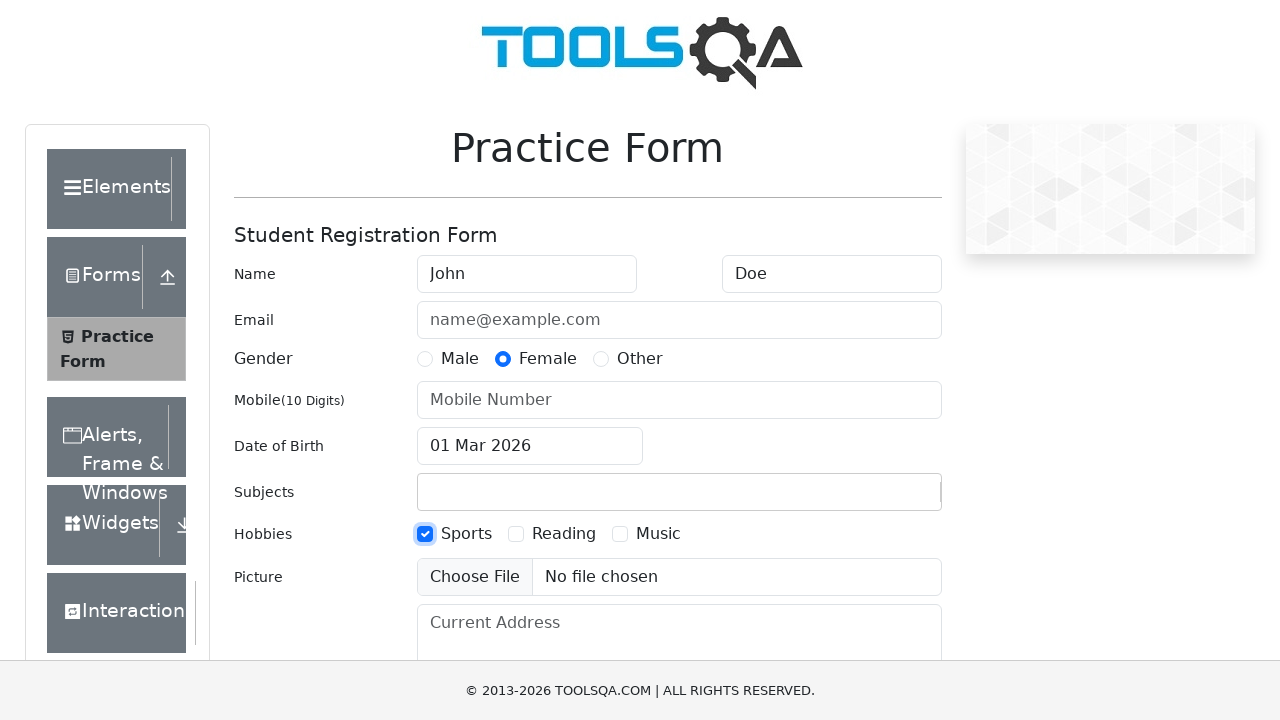

Checked 'Reading' hobby checkbox at (564, 534) on label:text('Reading')
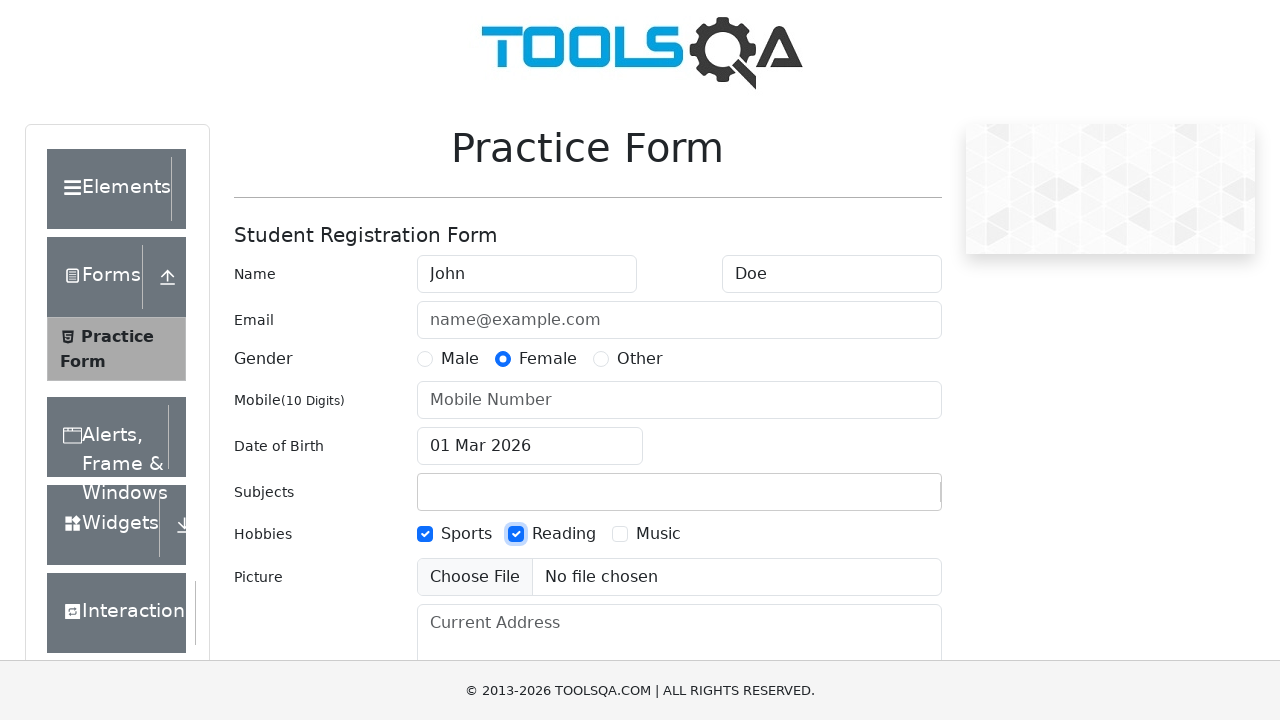

Waited 1 second
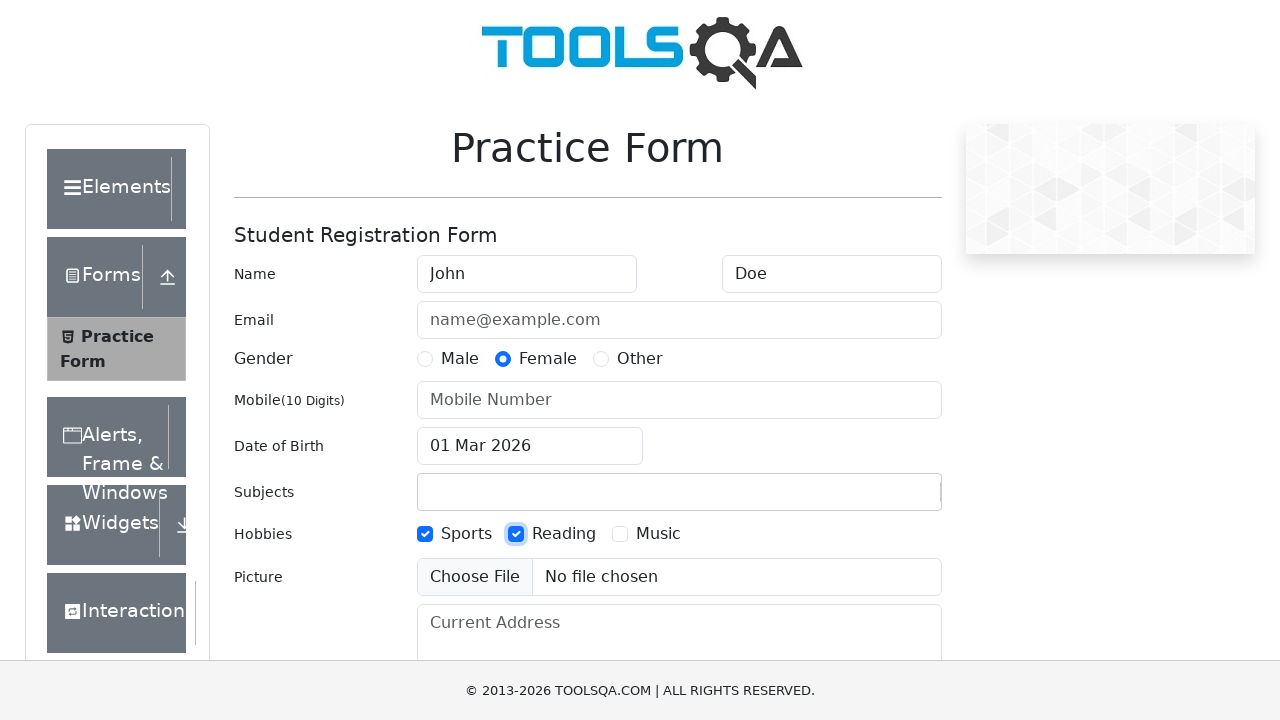

Clicked 'Sports' hobby checkbox at (466, 534) on label:text('Sports')
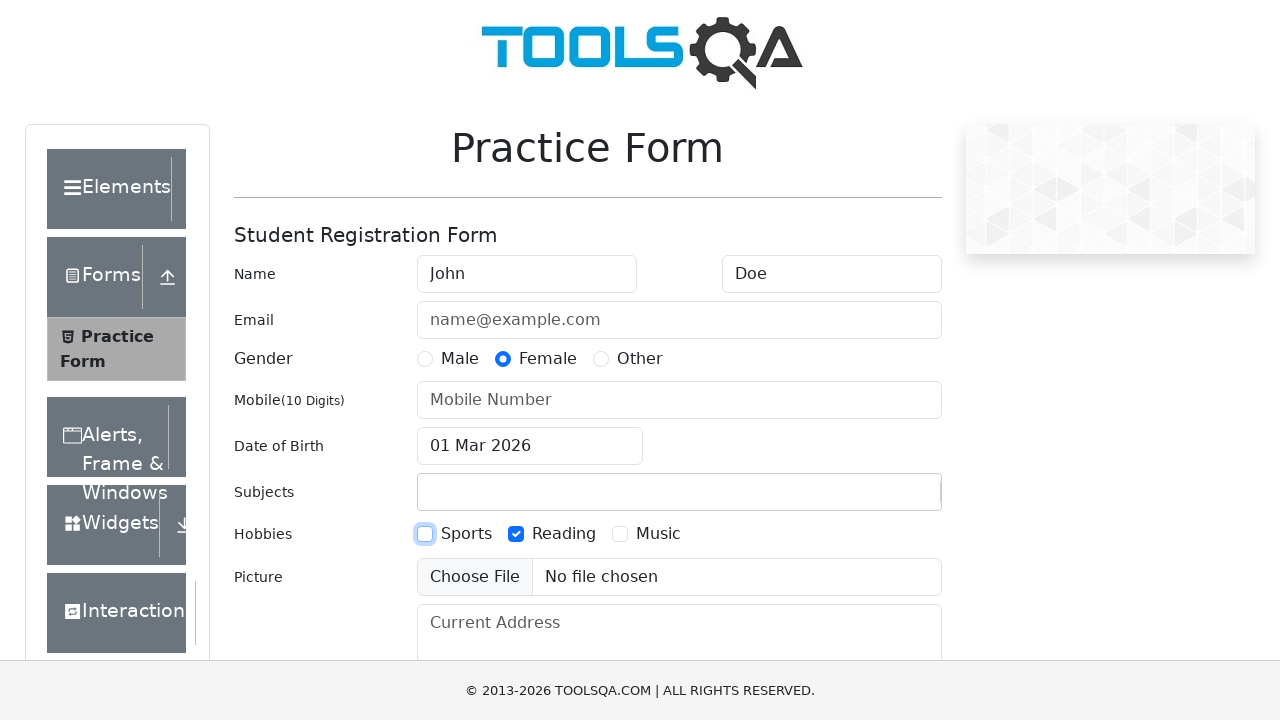

Clicked 'Reading' hobby checkbox at (564, 534) on label:text('Reading')
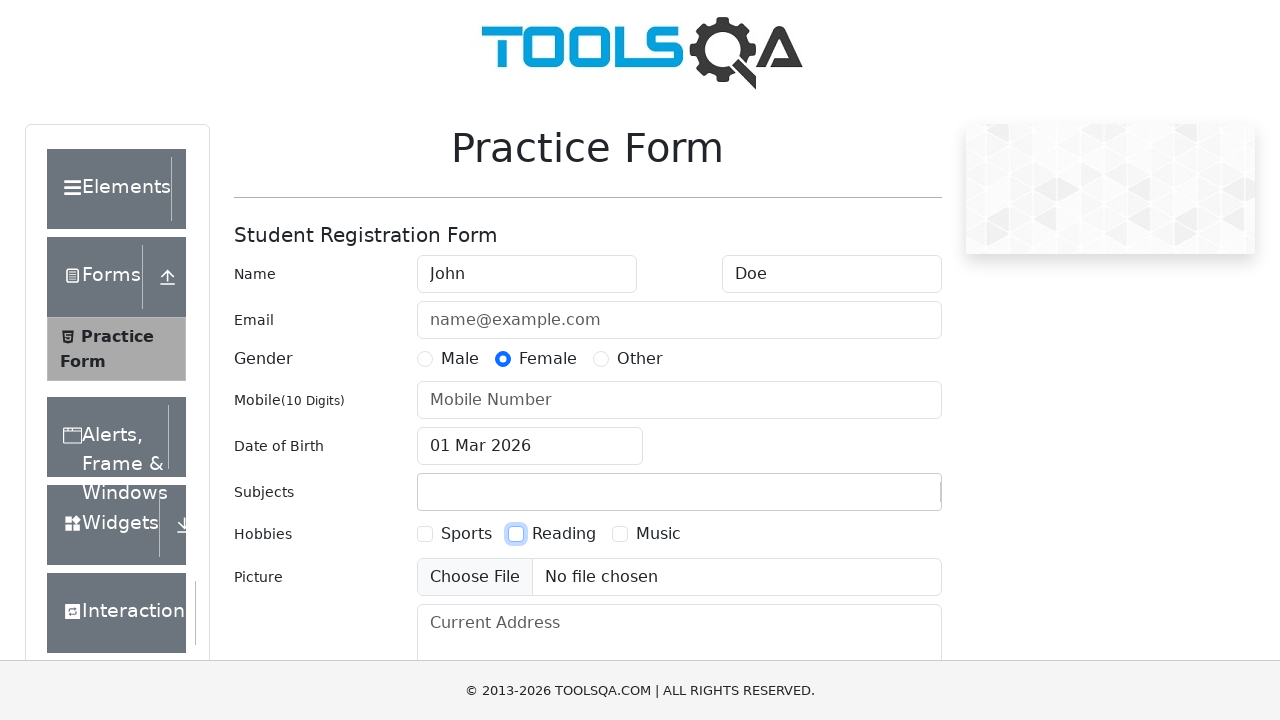

Clicked 'Music' hobby checkbox at (658, 534) on label:text('Music')
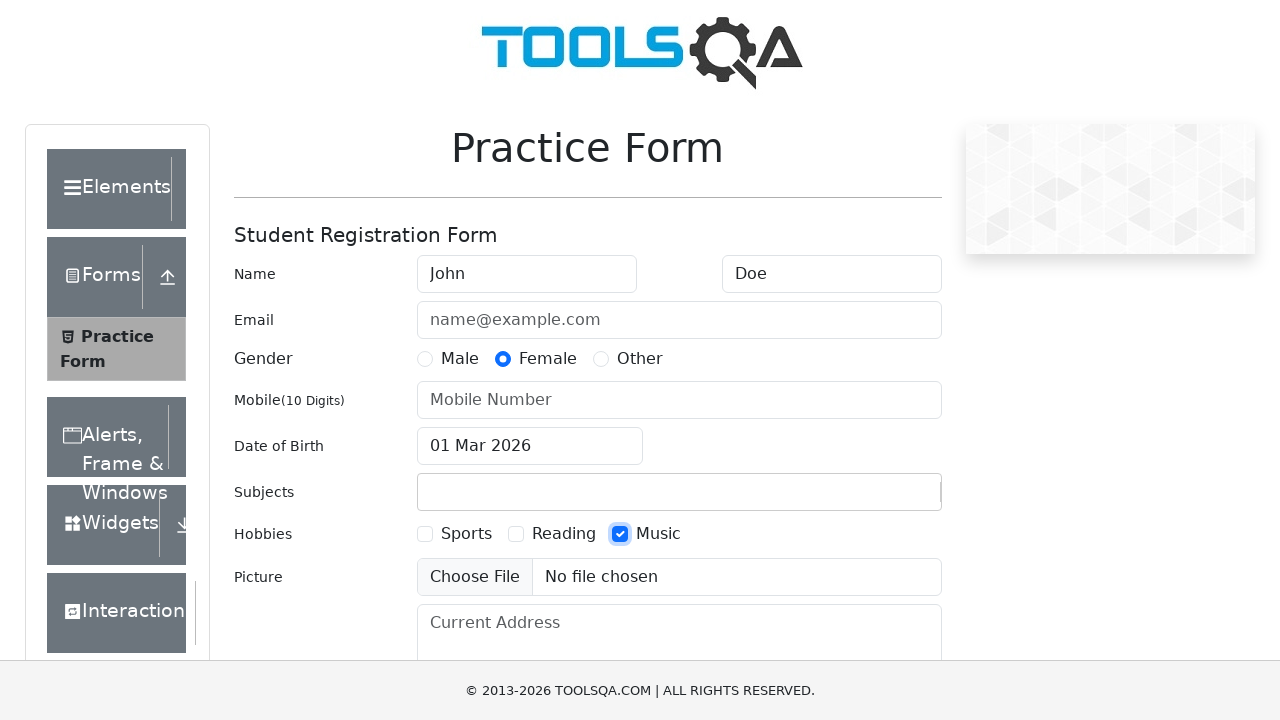

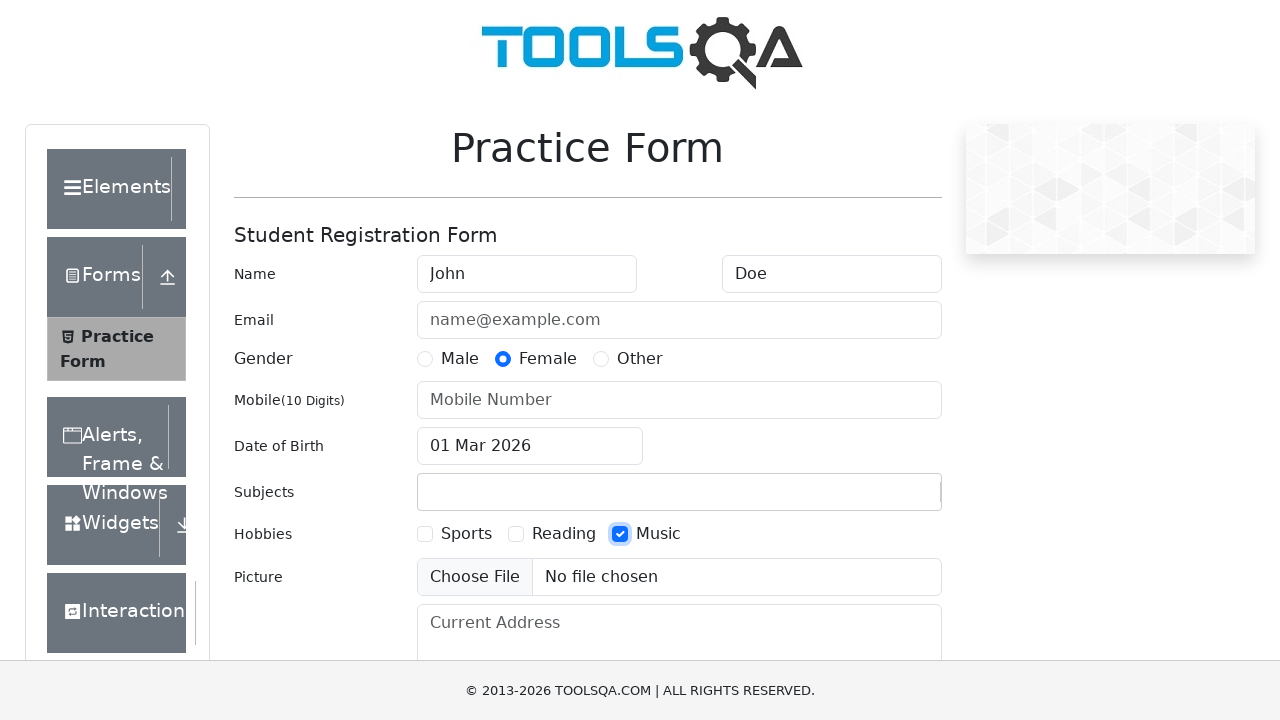